Tests drag and drop functionality by dragging an element with id "drag4" and dropping it into a target container with id "div2"

Starting URL: https://grotechminds.com/drag-and-drop/

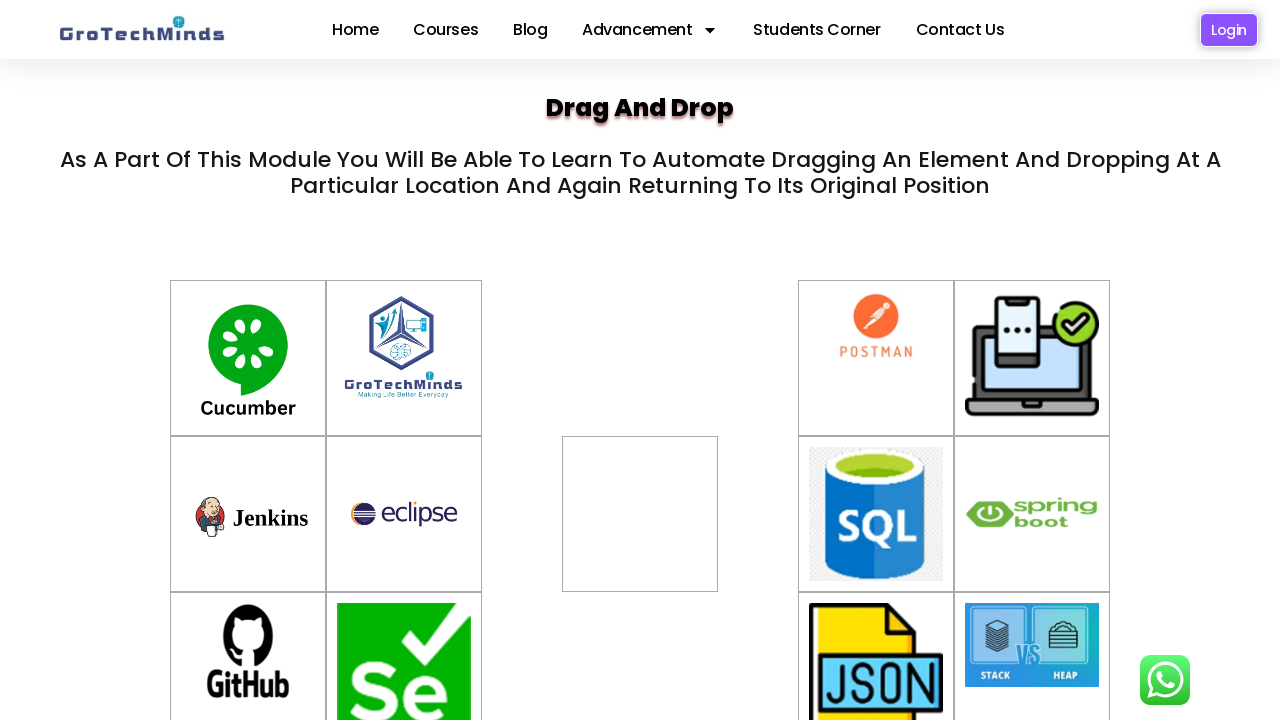

Located source element with id 'drag4'
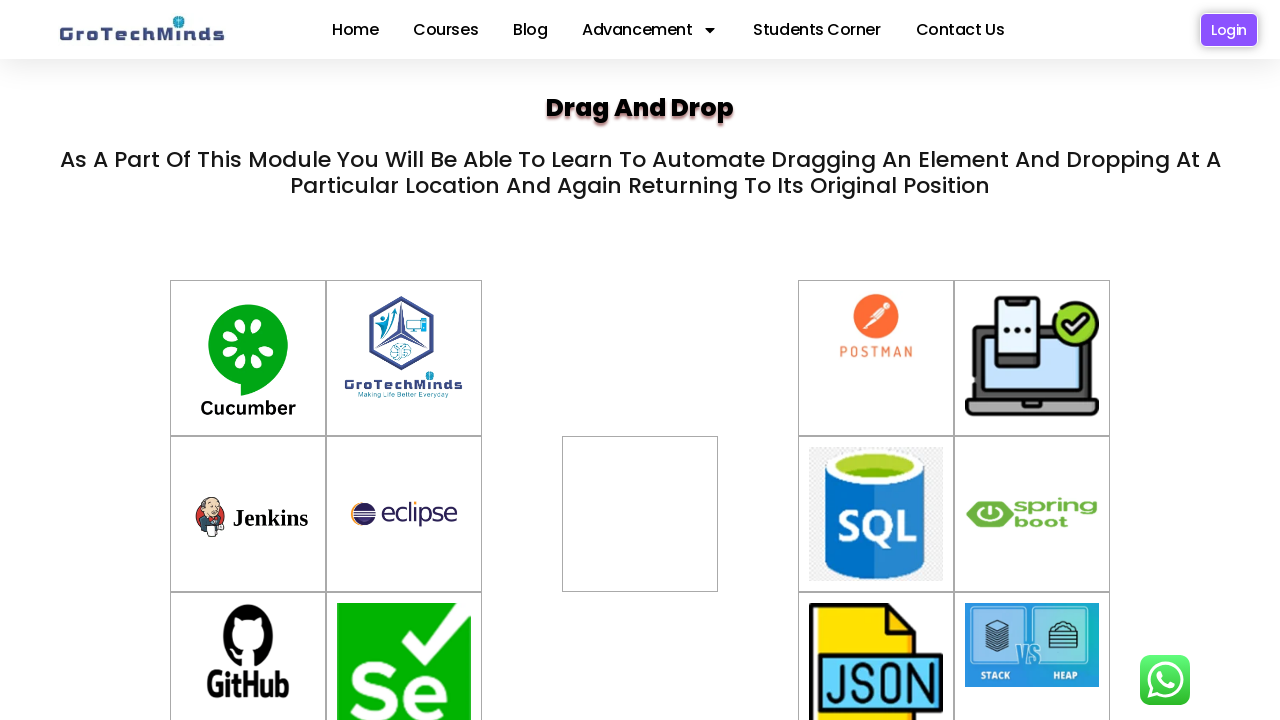

Located target container with id 'div2'
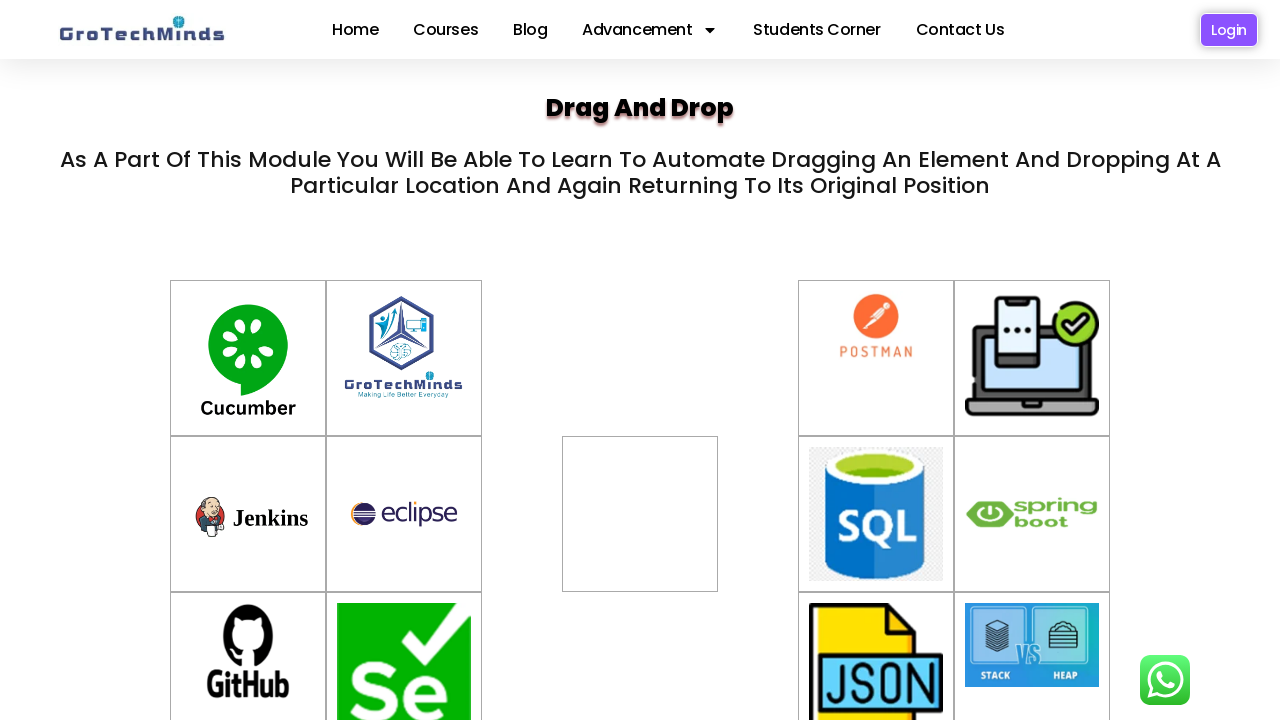

Dragged element 'drag4' and dropped it into target container 'div2' at (640, 514)
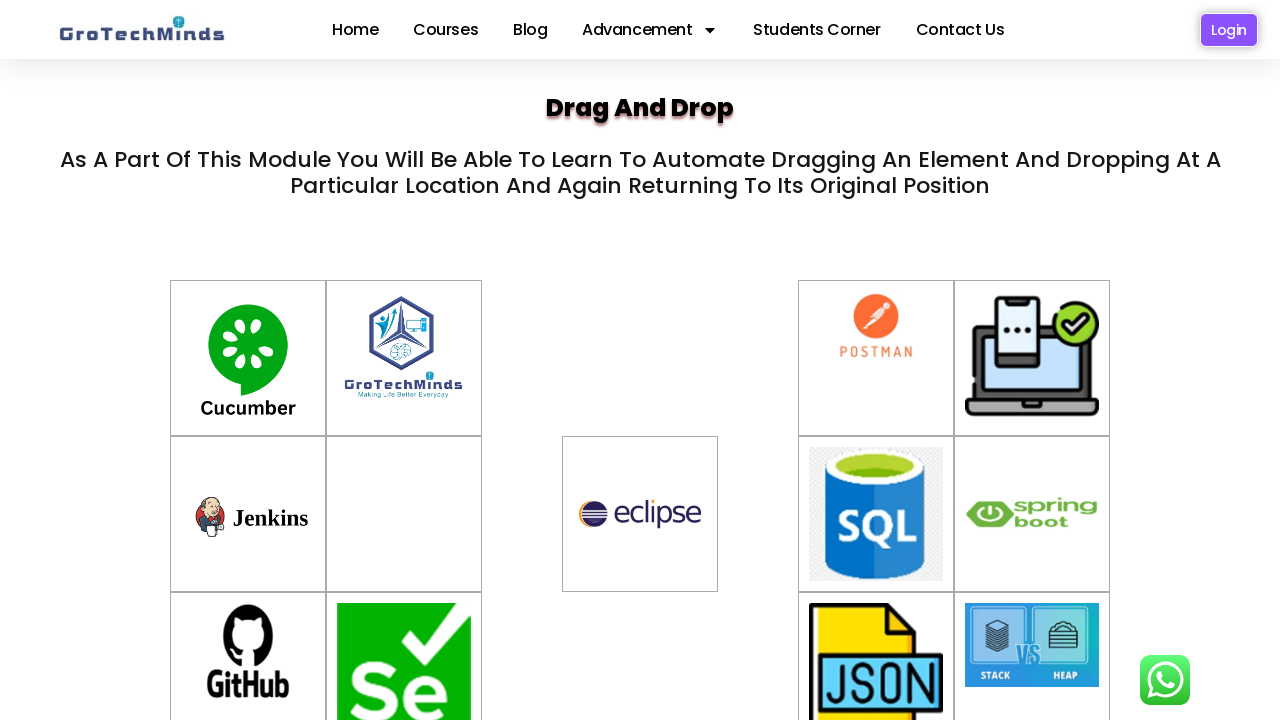

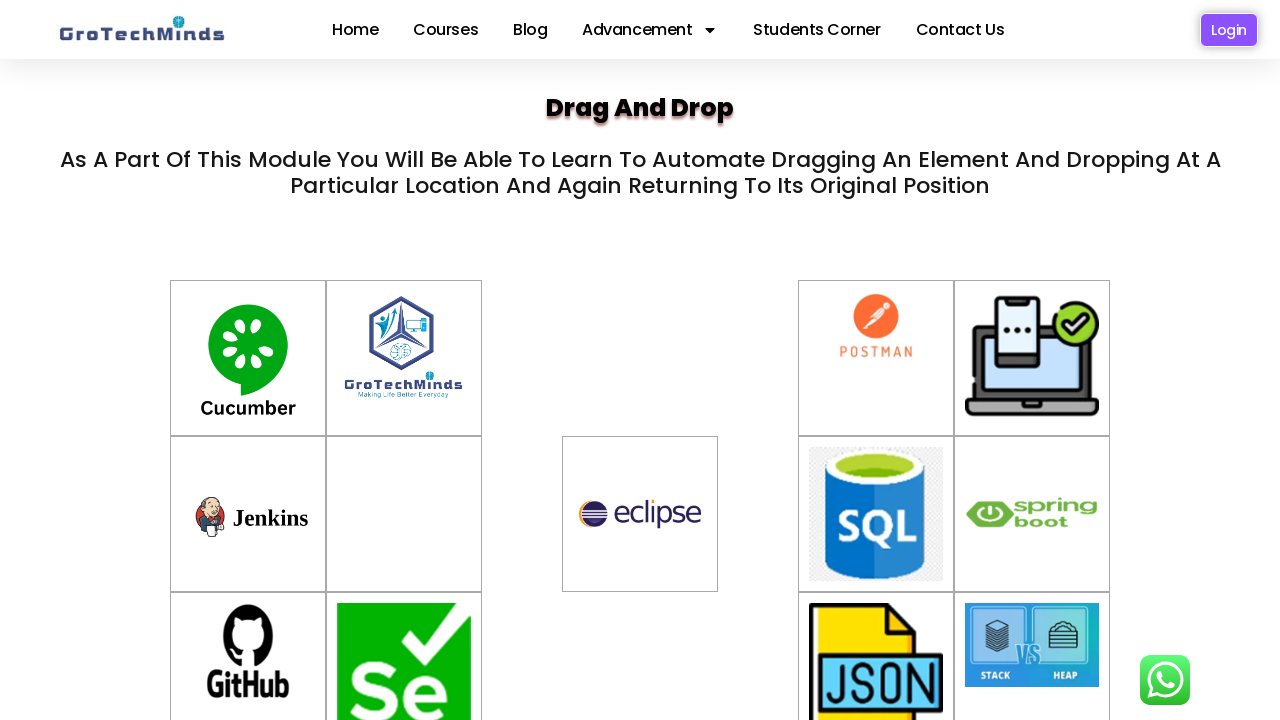